Tests dropdown selection functionality by selecting an option from a dropdown menu using index-based selection

Starting URL: https://rahulshettyacademy.com/AutomationPractice/

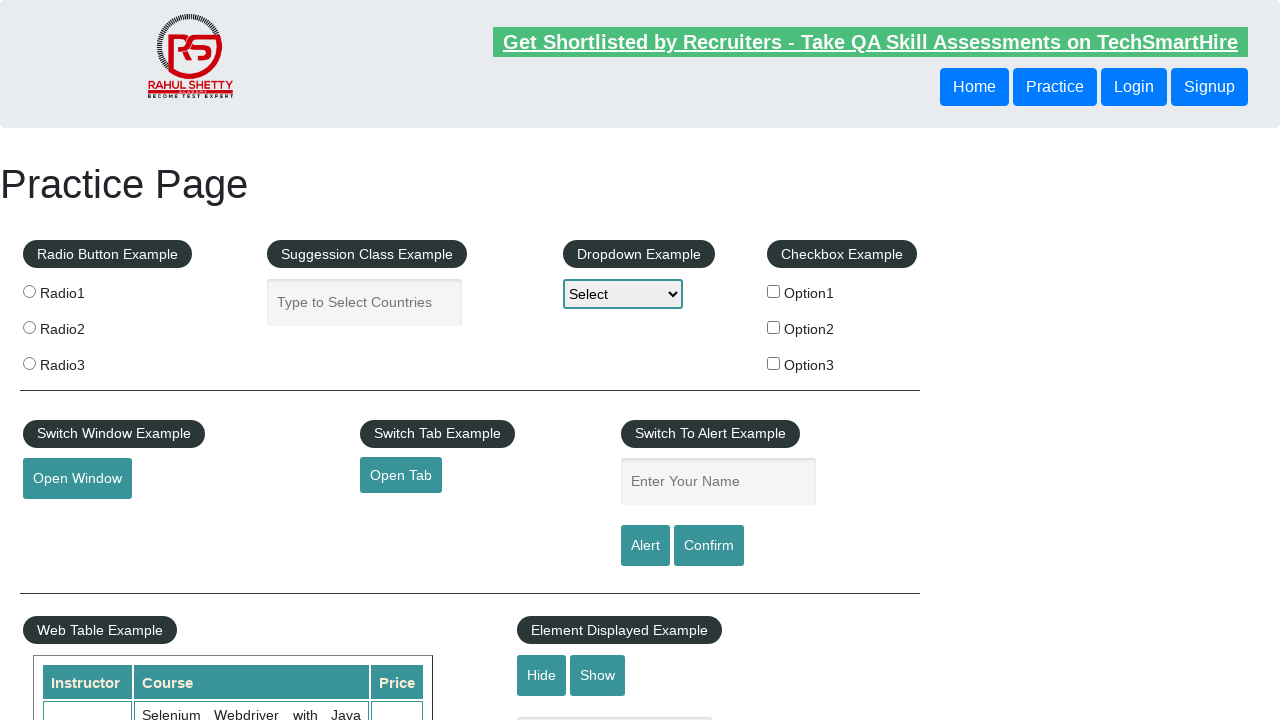

Selected third option (index 2) from dropdown menu on #dropdown-class-example
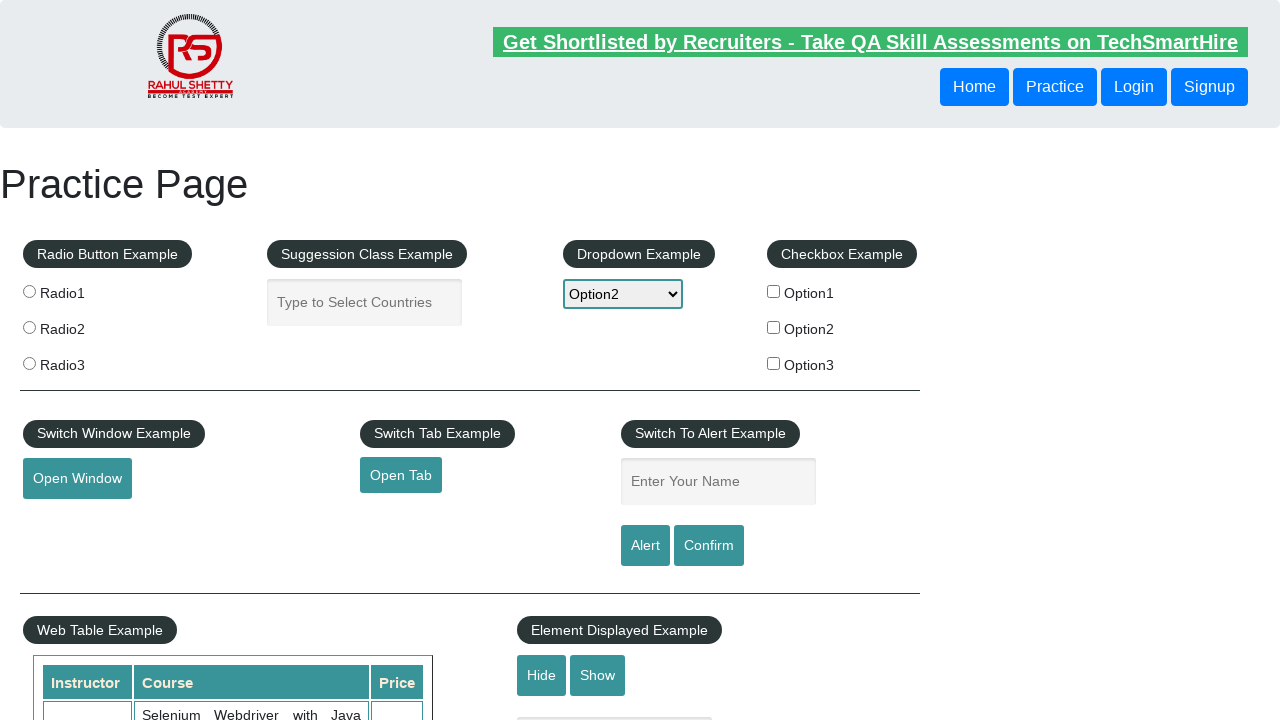

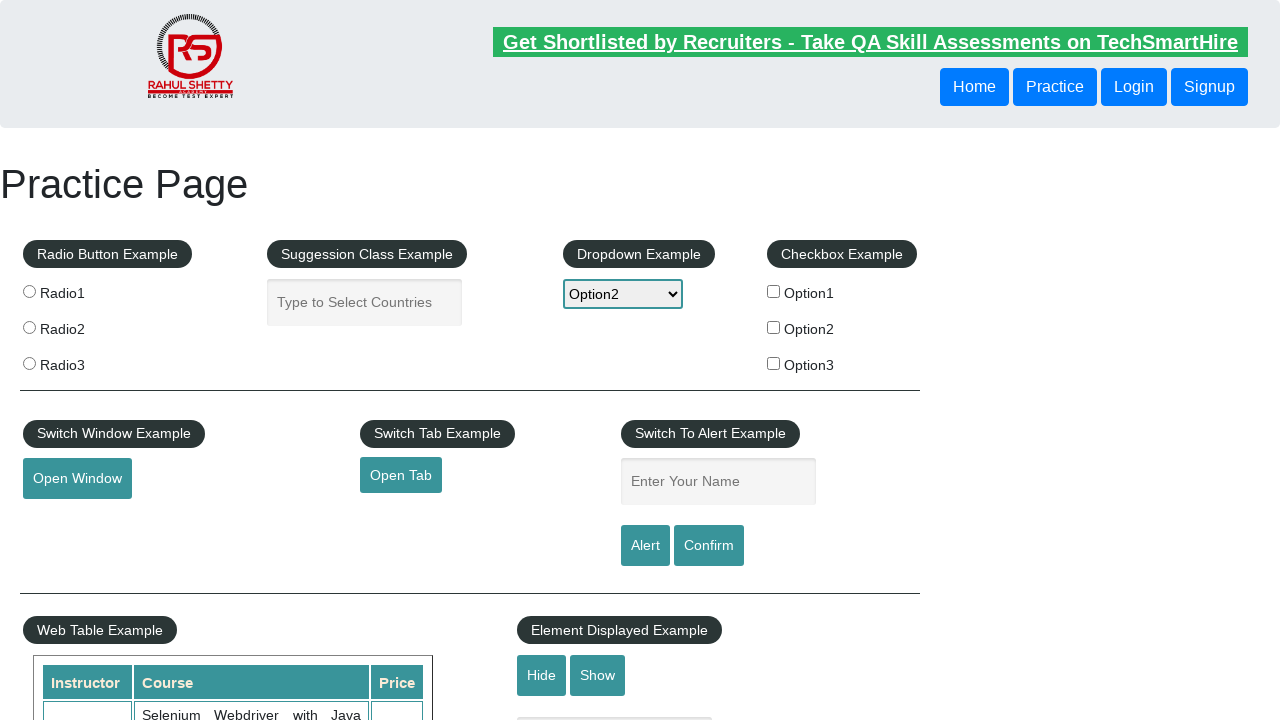